Tests JavaScript confirm dialog by clicking a button that triggers a confirm alert, dismissing it (clicking Cancel), and verifying the result message does not contain "successfuly"

Starting URL: https://testcenter.techproeducation.com/index.php?page=javascript-alerts

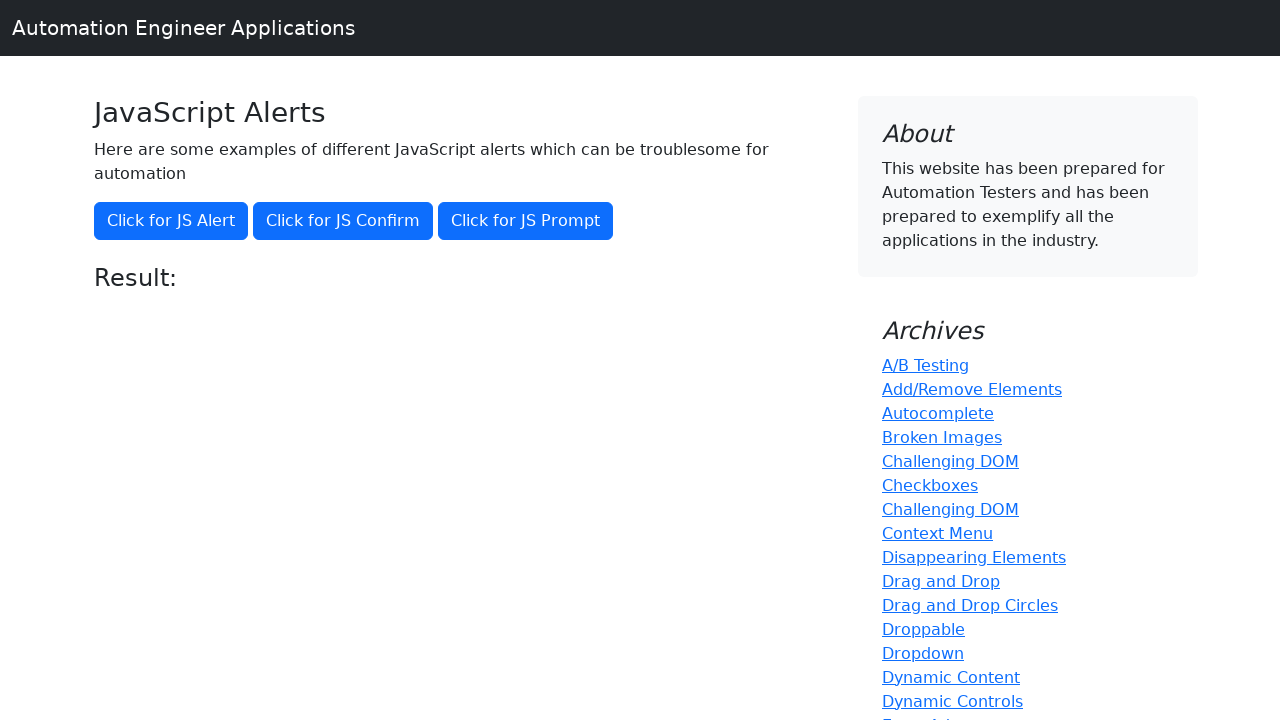

Set up dialog handler to dismiss confirm alert
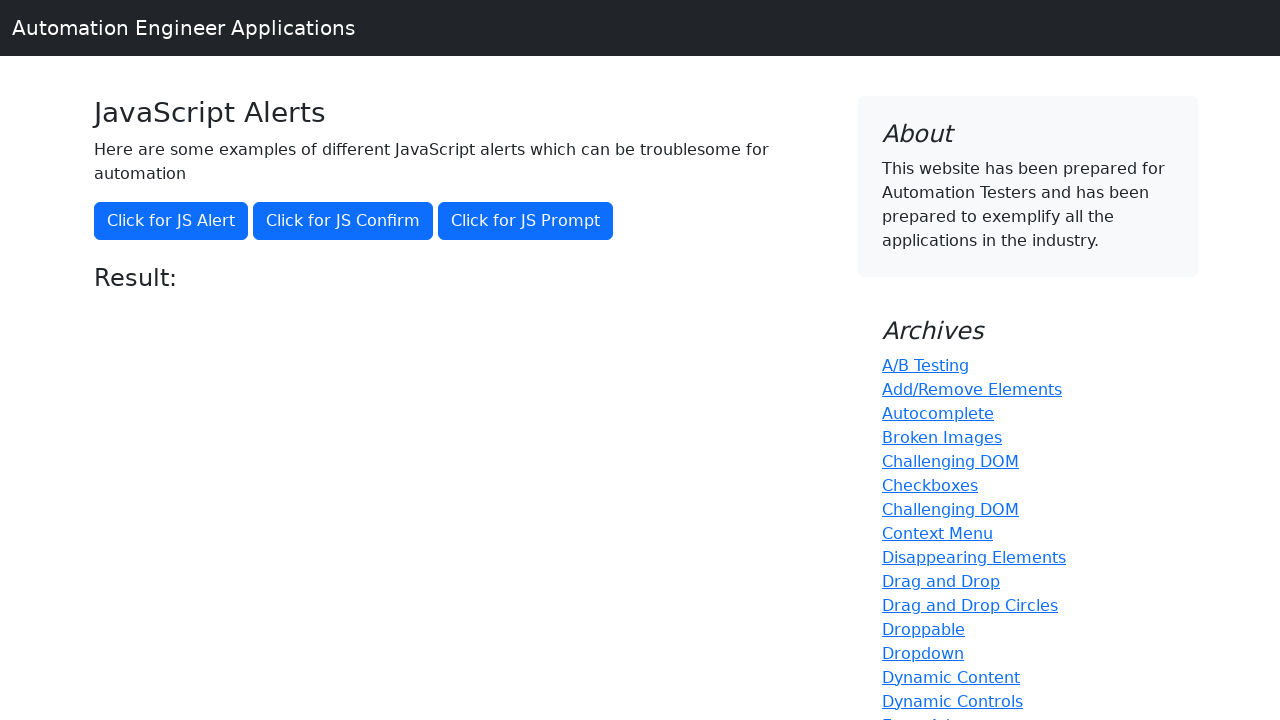

Clicked button to trigger JavaScript confirm dialog at (343, 221) on button[onclick='jsConfirm()']
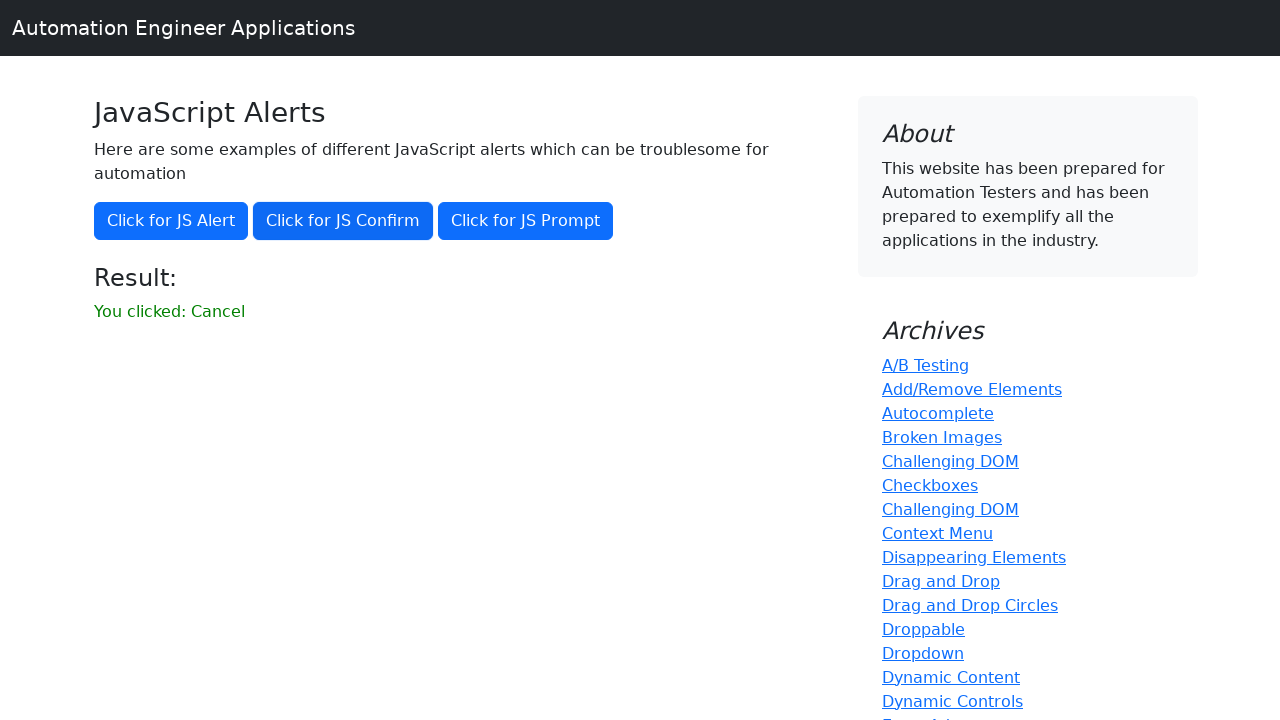

Result message element appeared on page
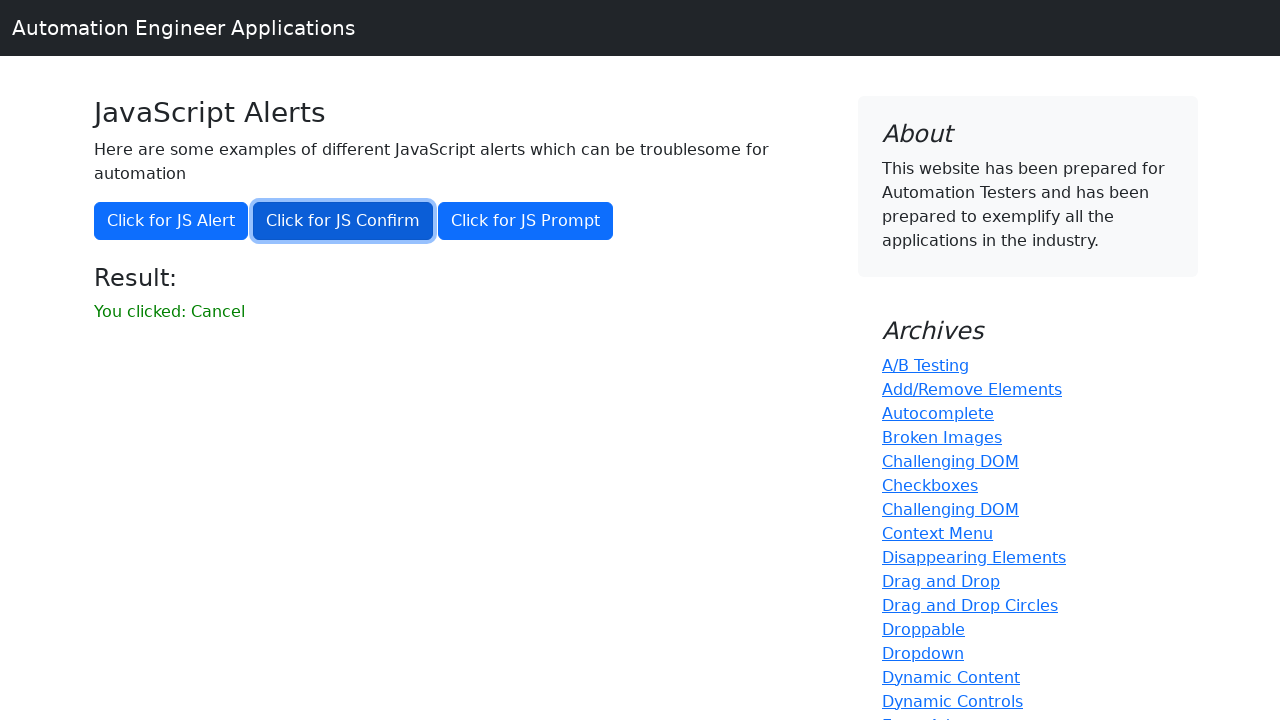

Retrieved result text: 'You clicked: Cancel'
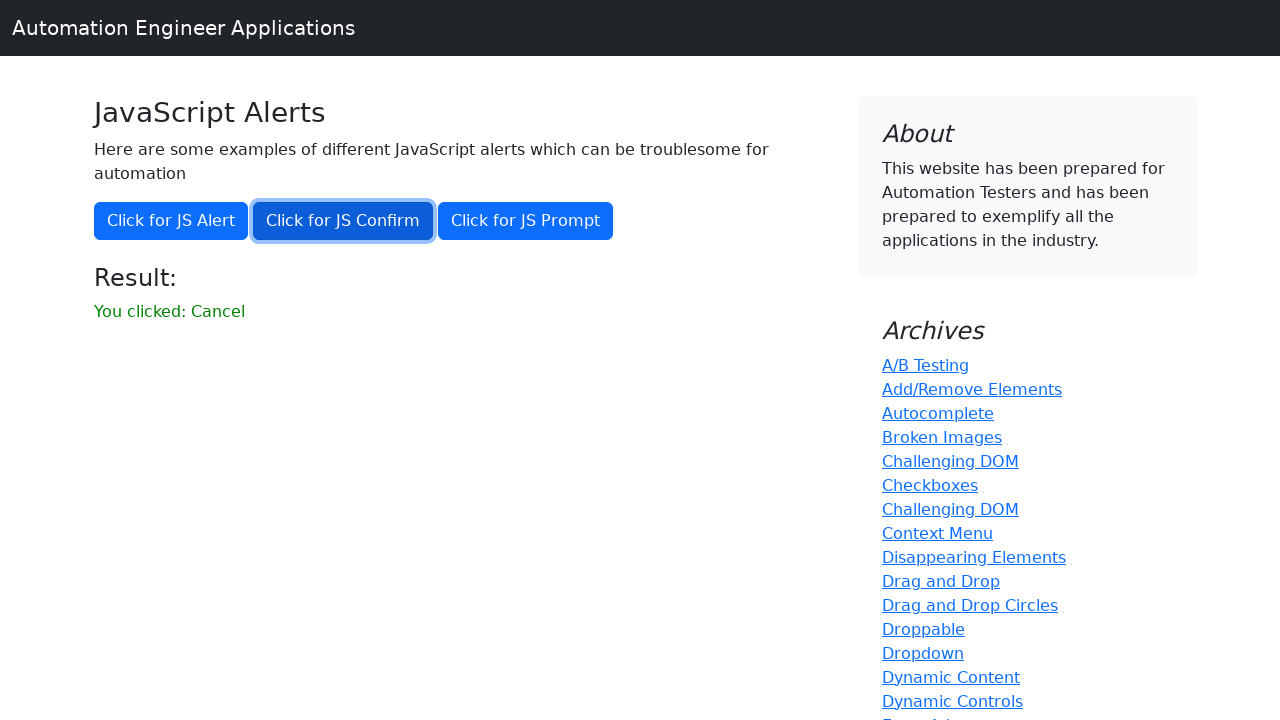

Verified result message does not contain 'successfuly'
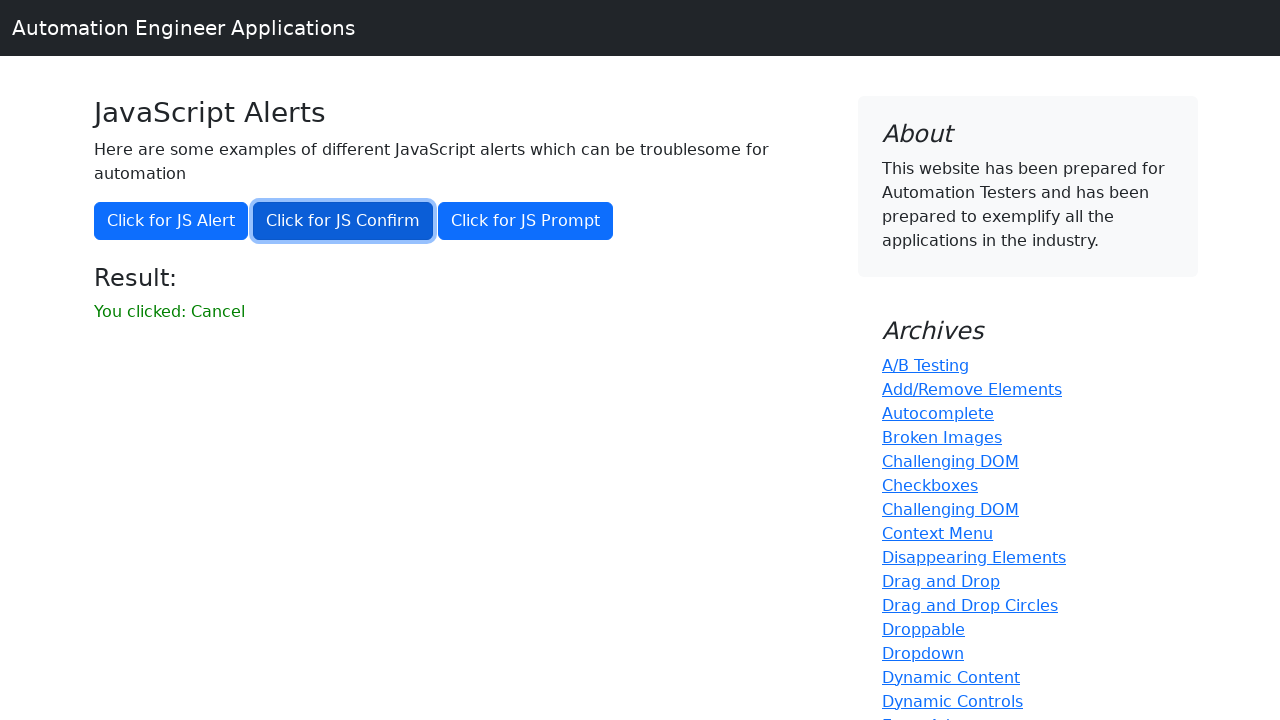

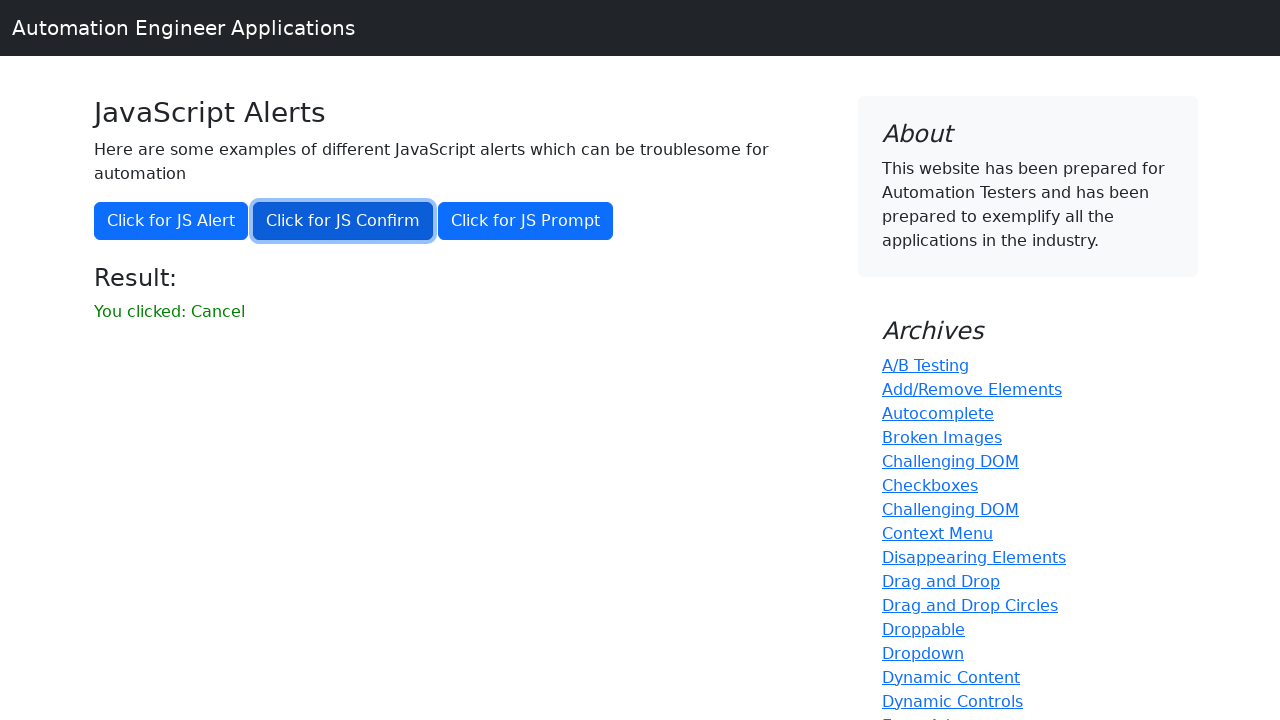